Tests mouse movement simulation including mouse down, move, and up actions to simulate drag behavior

Starting URL: https://www.example.com

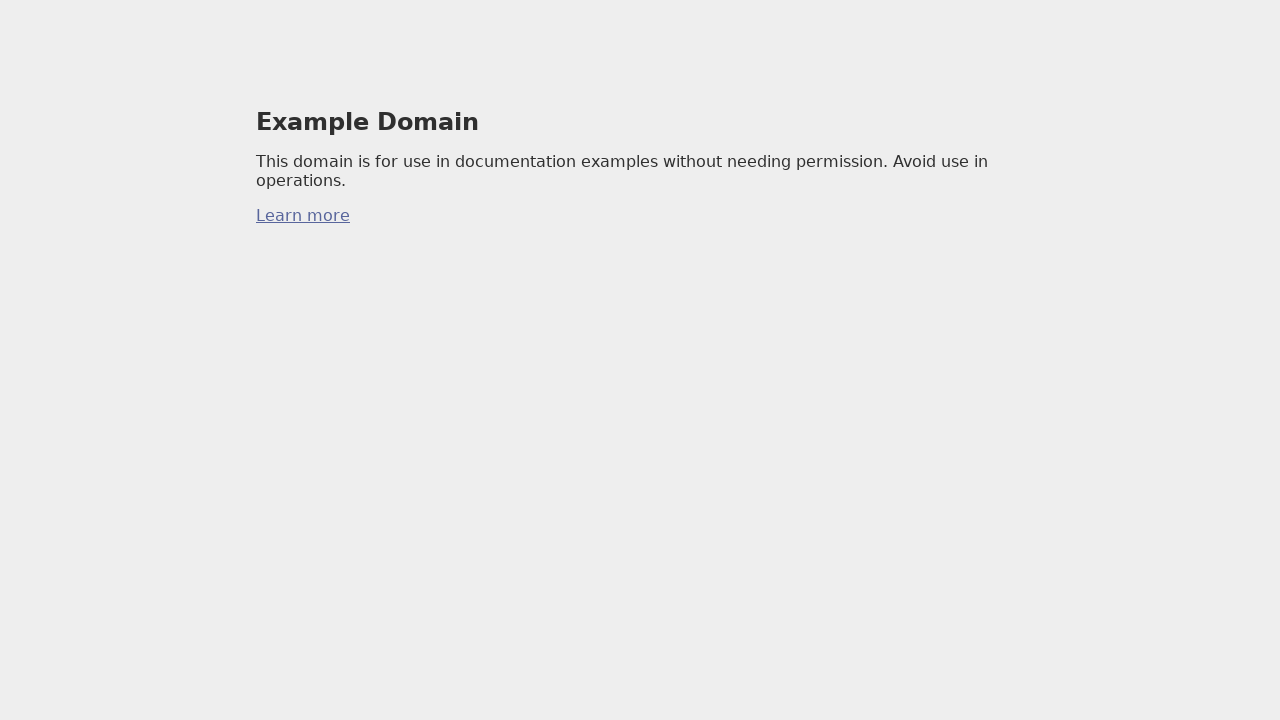

Moved mouse to initial position (100, 100) at (100, 100)
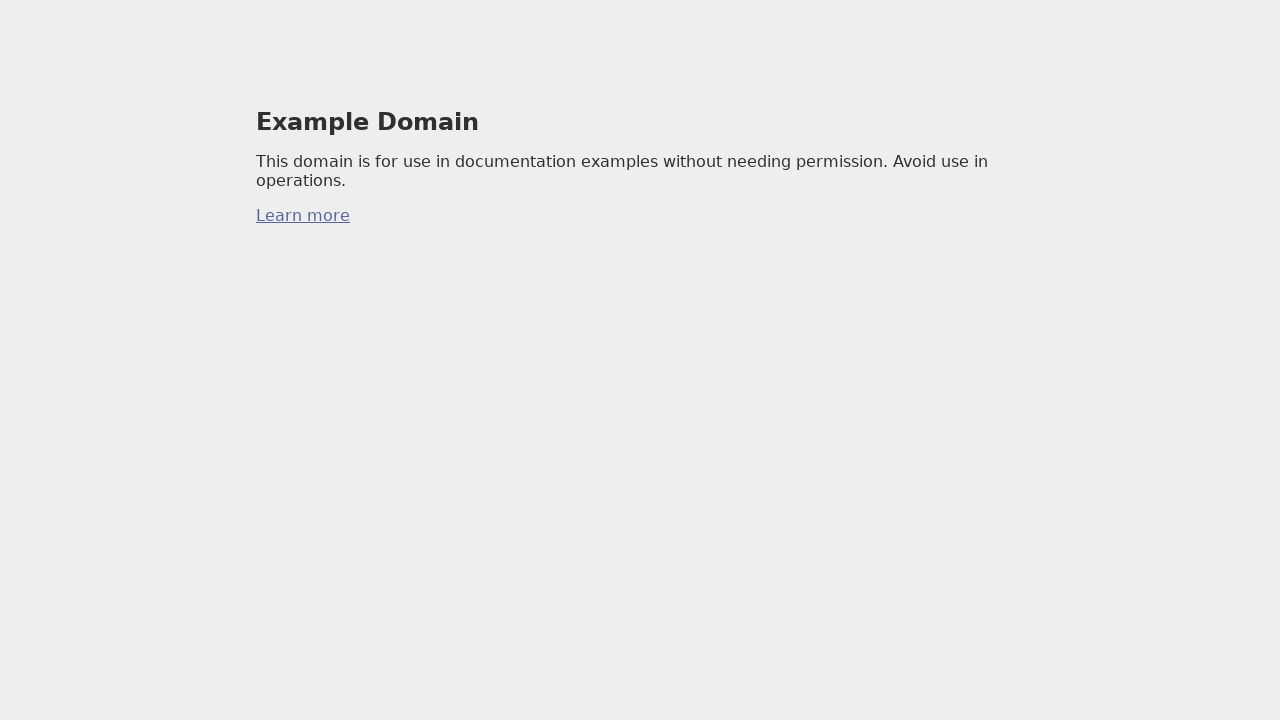

Pressed mouse button down to start drag at (100, 100)
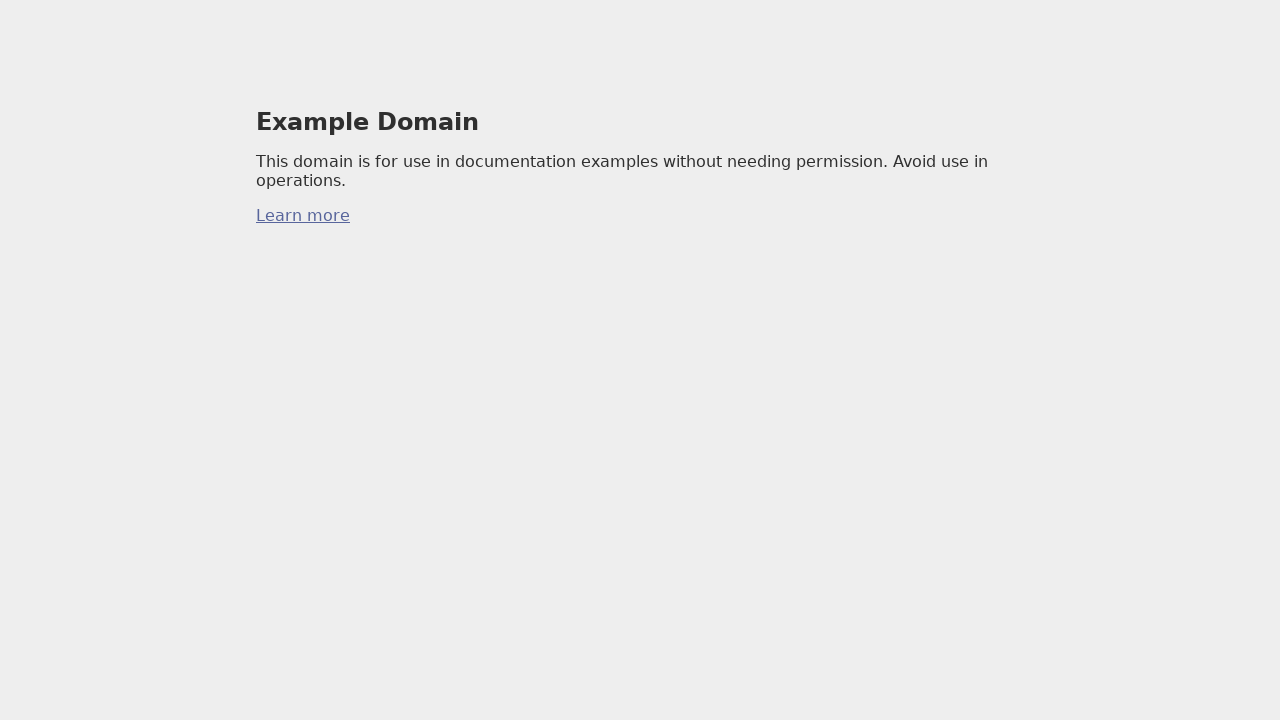

Moved mouse to new position (200, 200) while button held down at (200, 200)
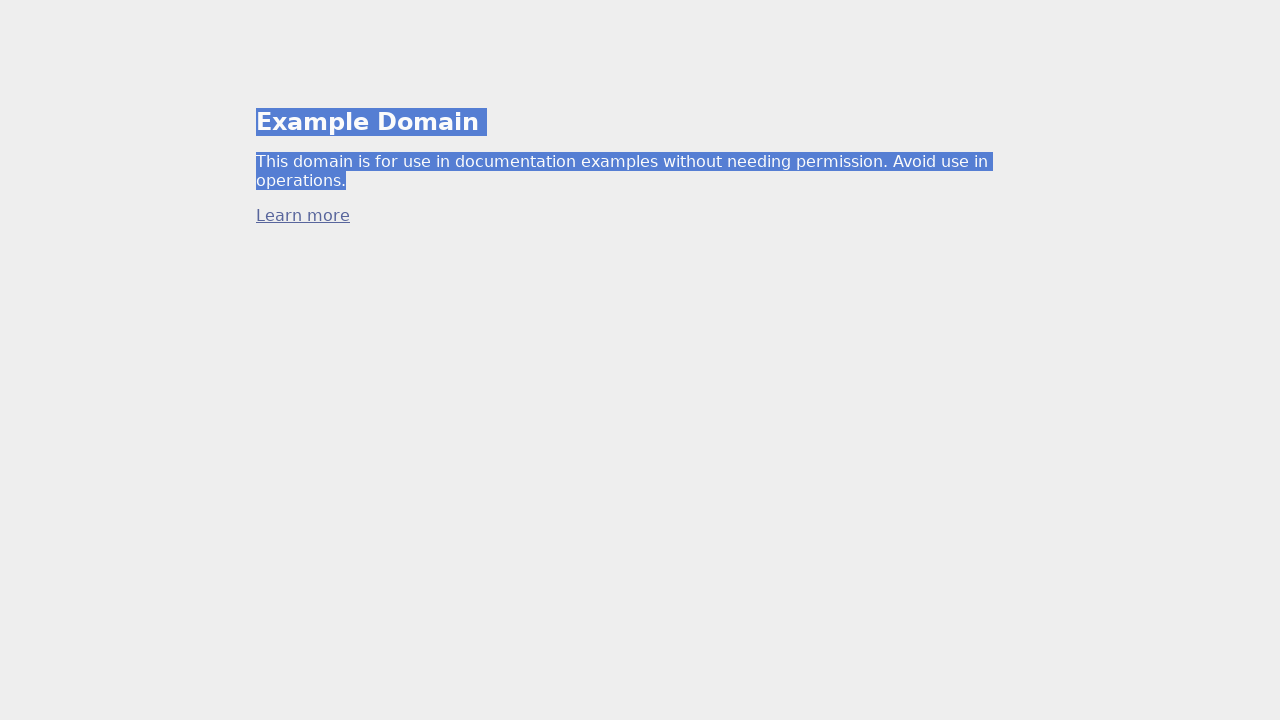

Released mouse button to complete drag simulation at (200, 200)
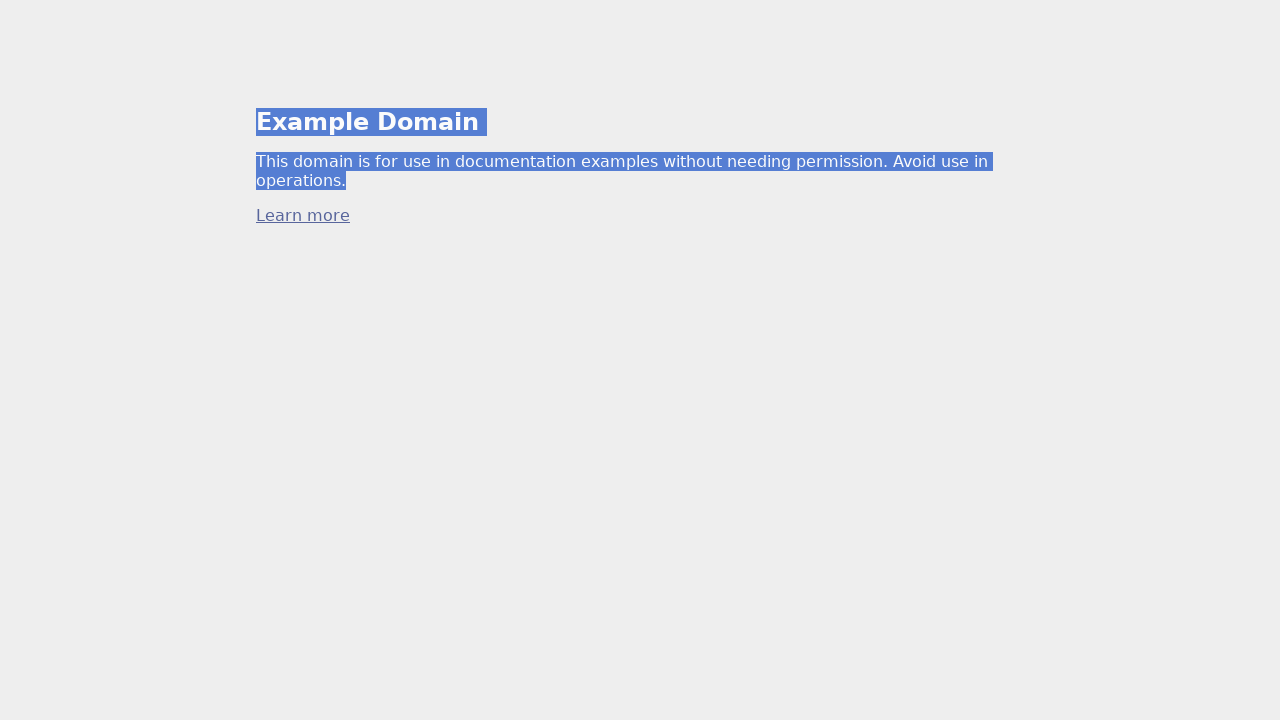

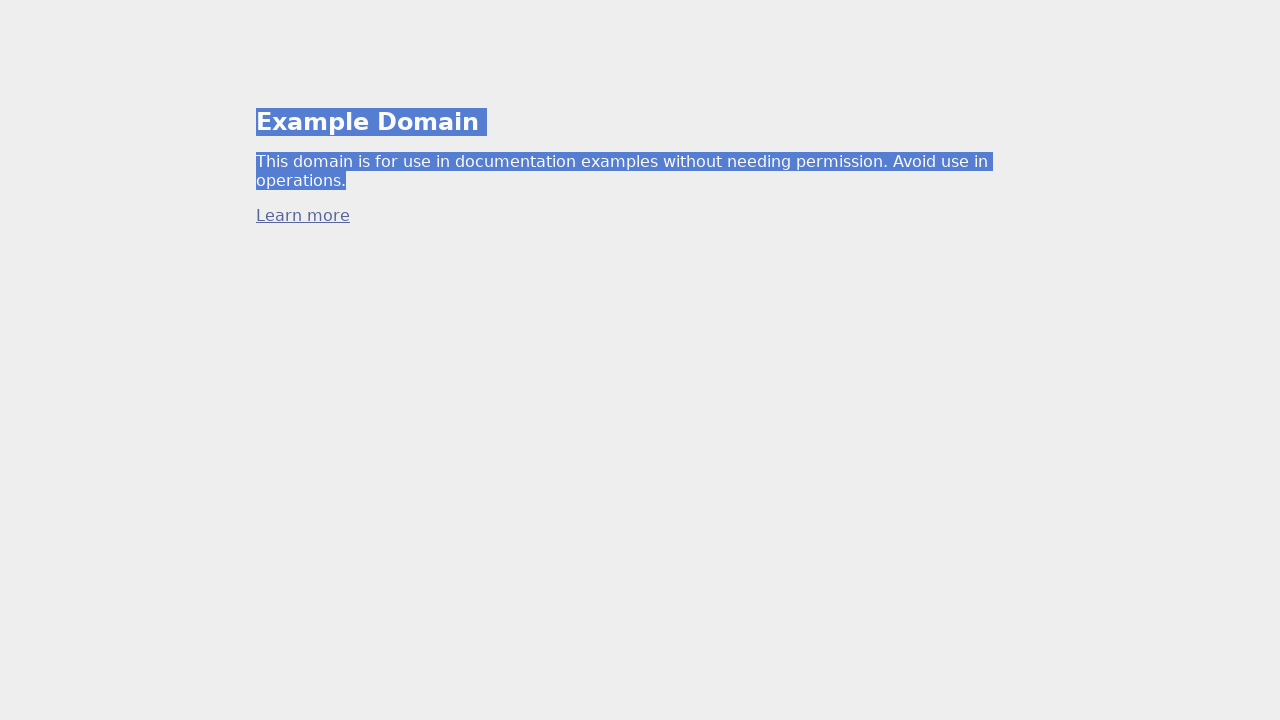